Tests the text box form by filling all fields and verifying the output displays entered data

Starting URL: https://demoqa.com/

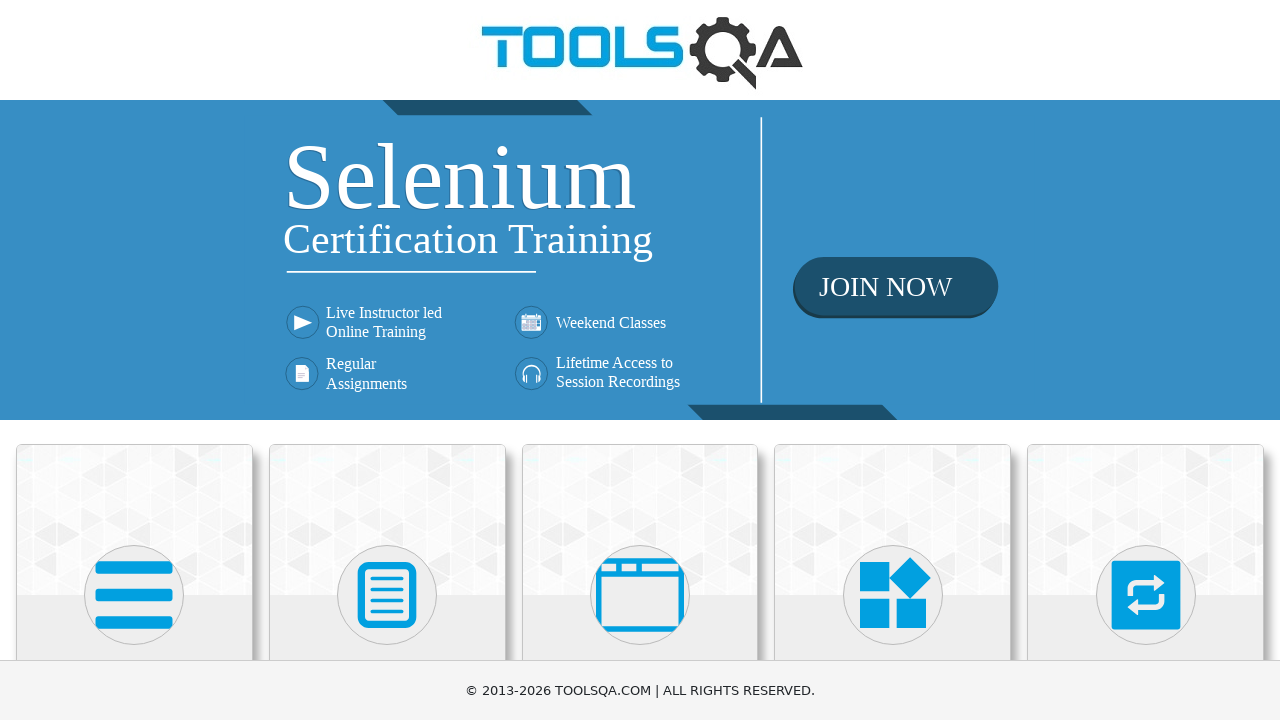

Clicked on Elements card at (134, 595) on .avatar.mx-auto.white
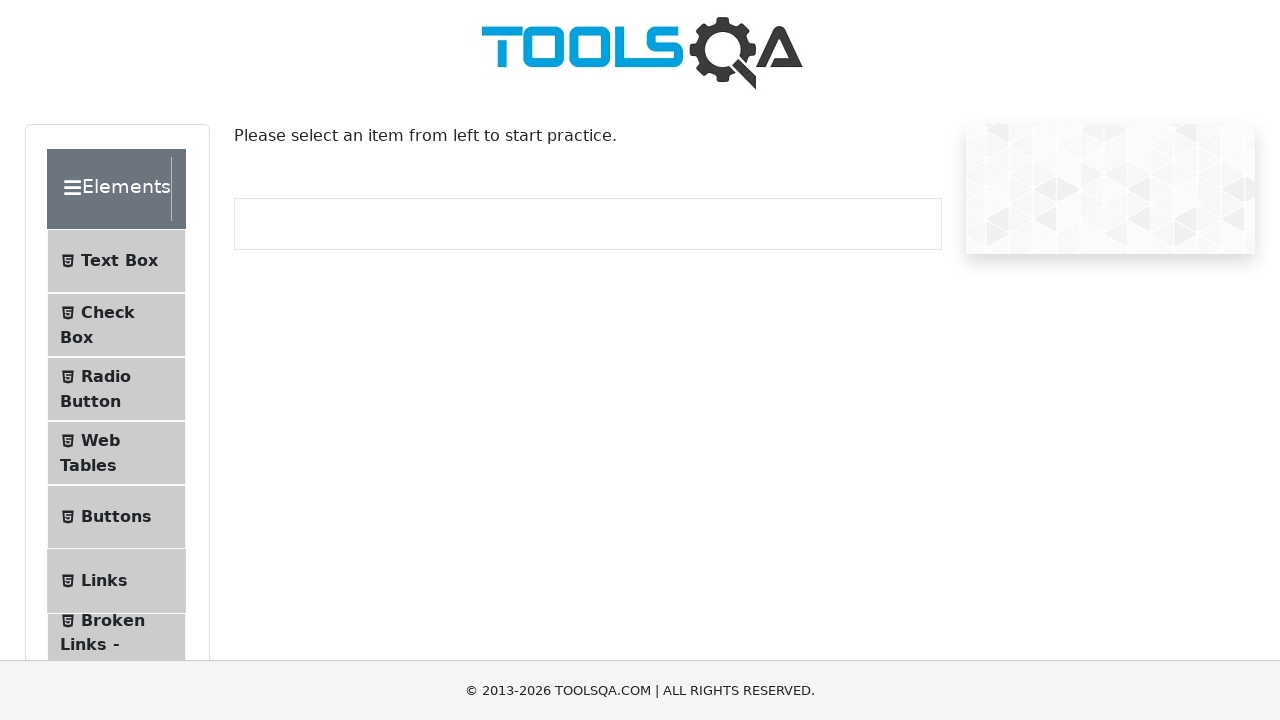

Clicked on Text Box menu item at (119, 261) on xpath=//span[text()='Text Box']
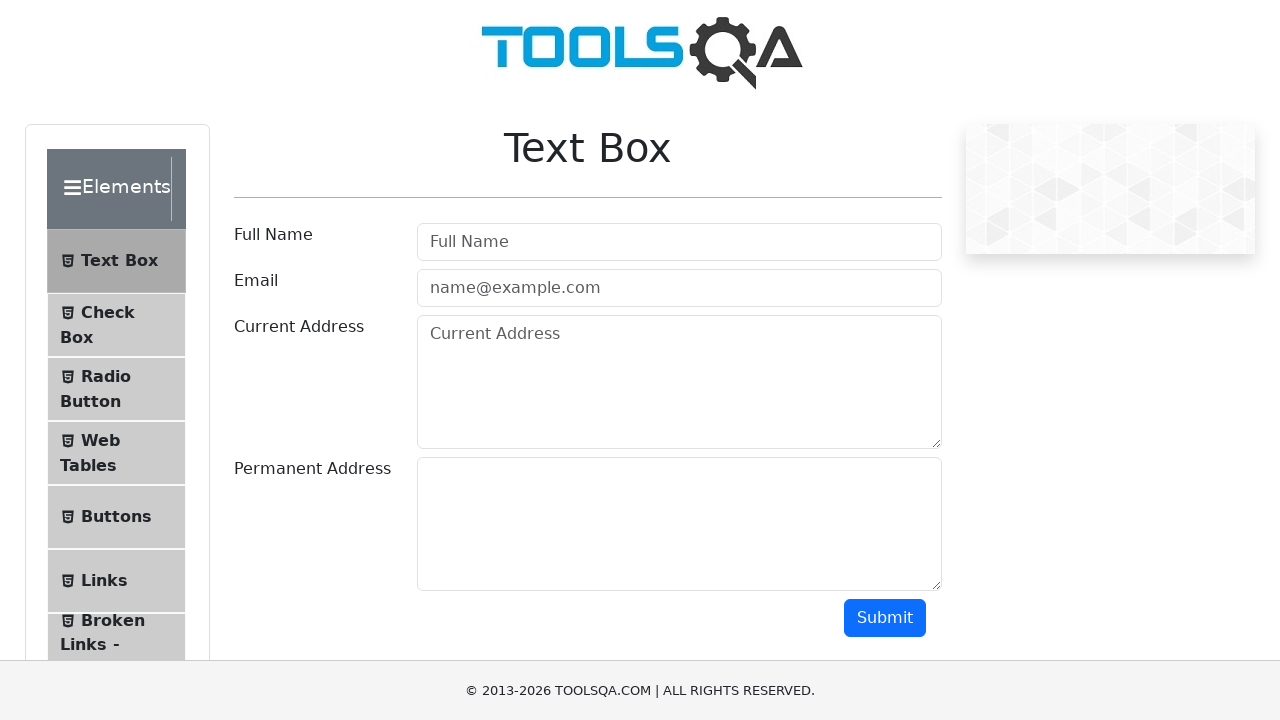

Filled username field with 'Vasya Petrov' on #userName
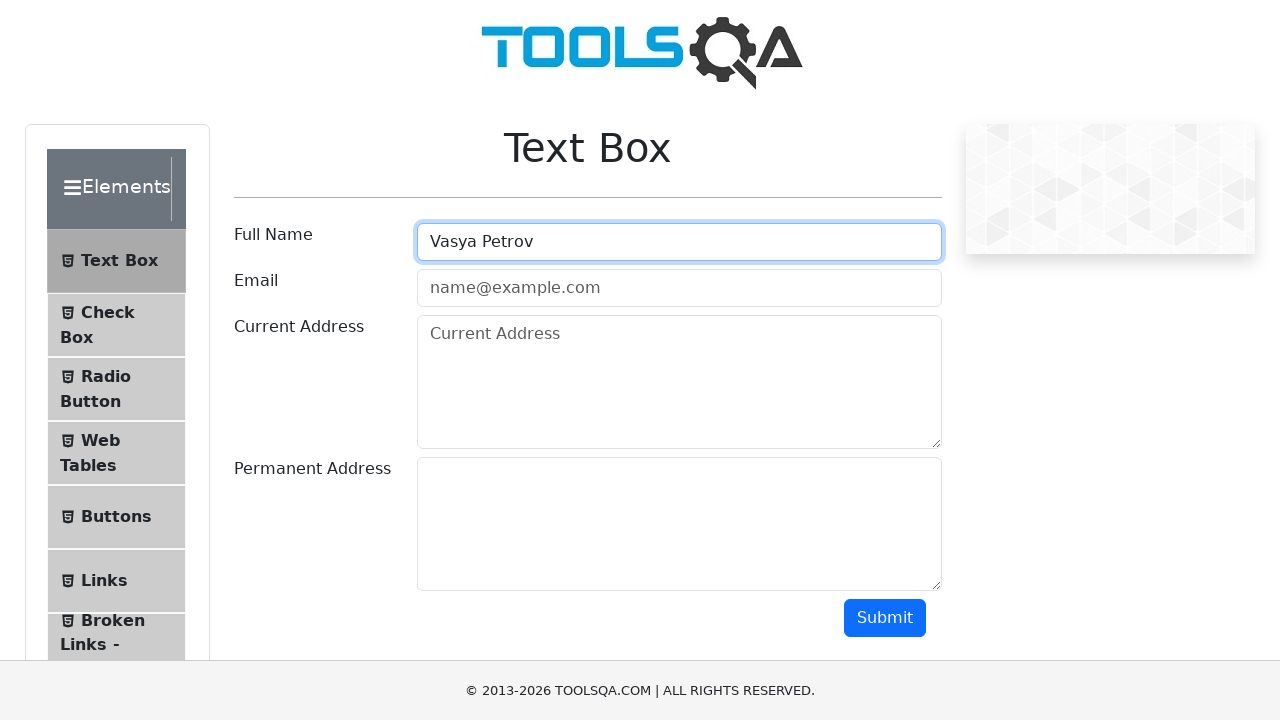

Filled email field with 'Vasya@gmail.com' on #userEmail
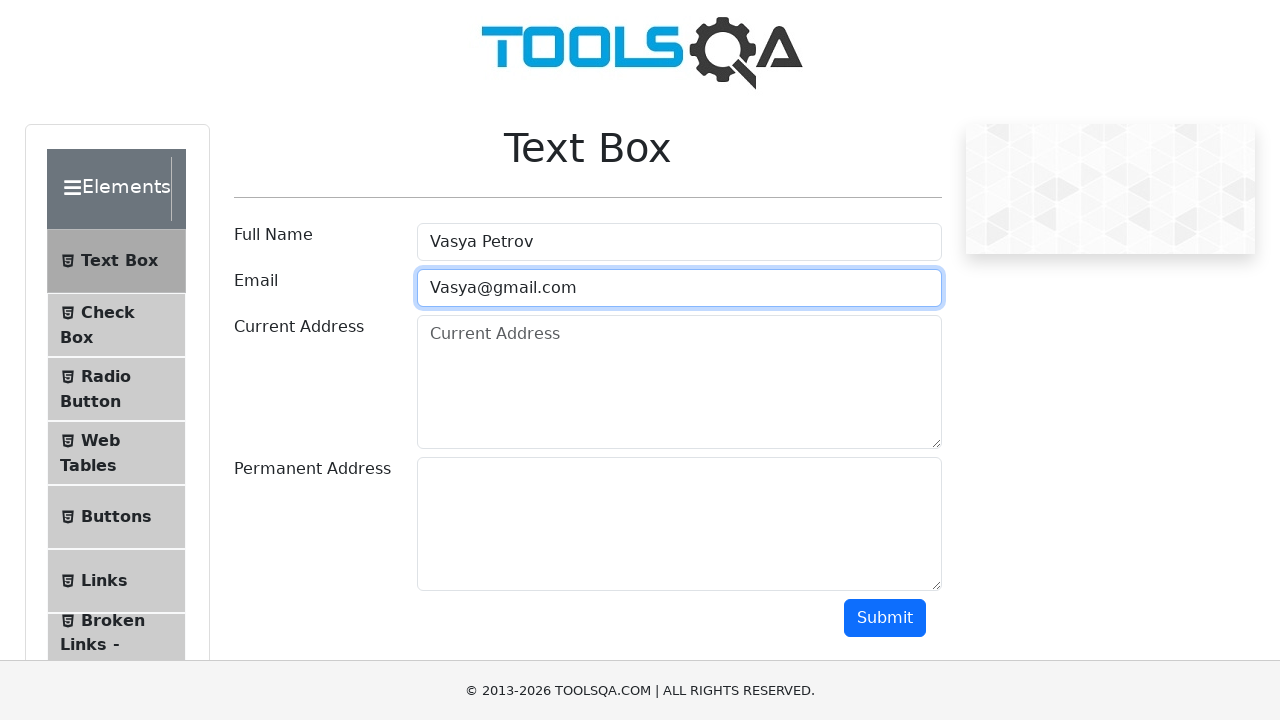

Filled current address field with 'Belarus, Minsk Pervomaiskaya str.71-15' on #currentAddress
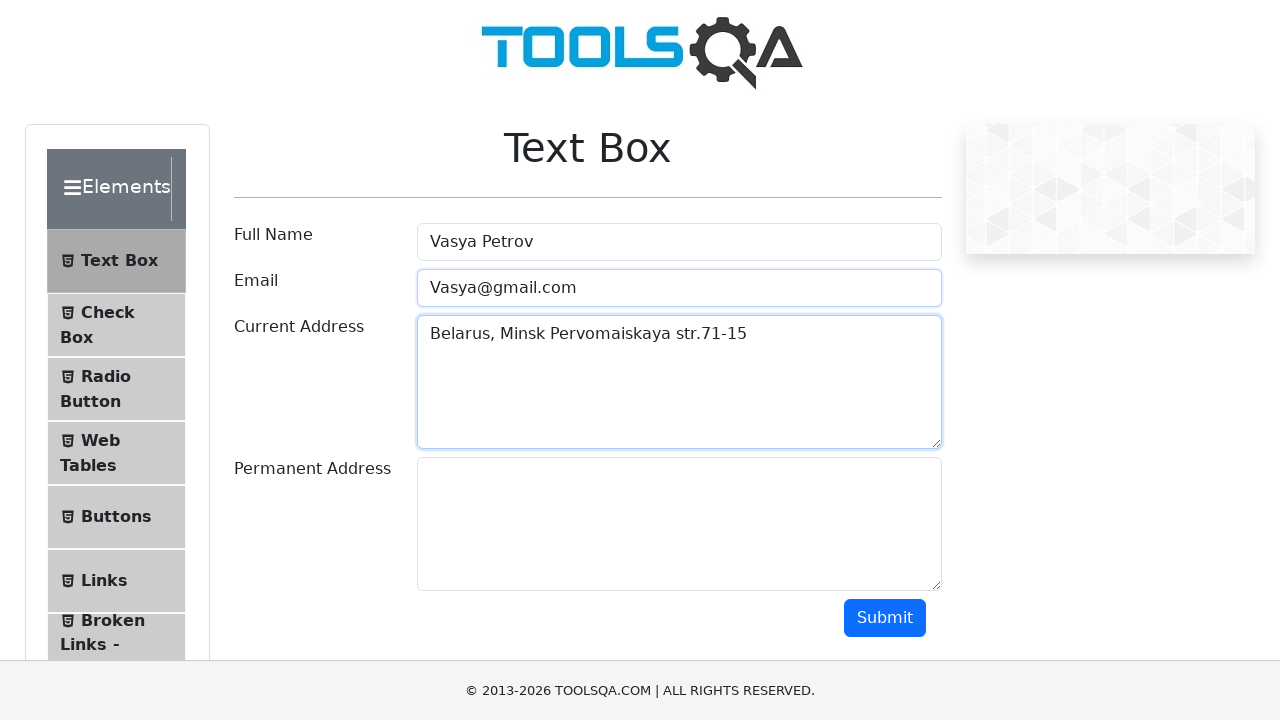

Filled permanent address field with 'Belarus, Minsk Pervomaiskaya str.71-15' on #permanentAddress
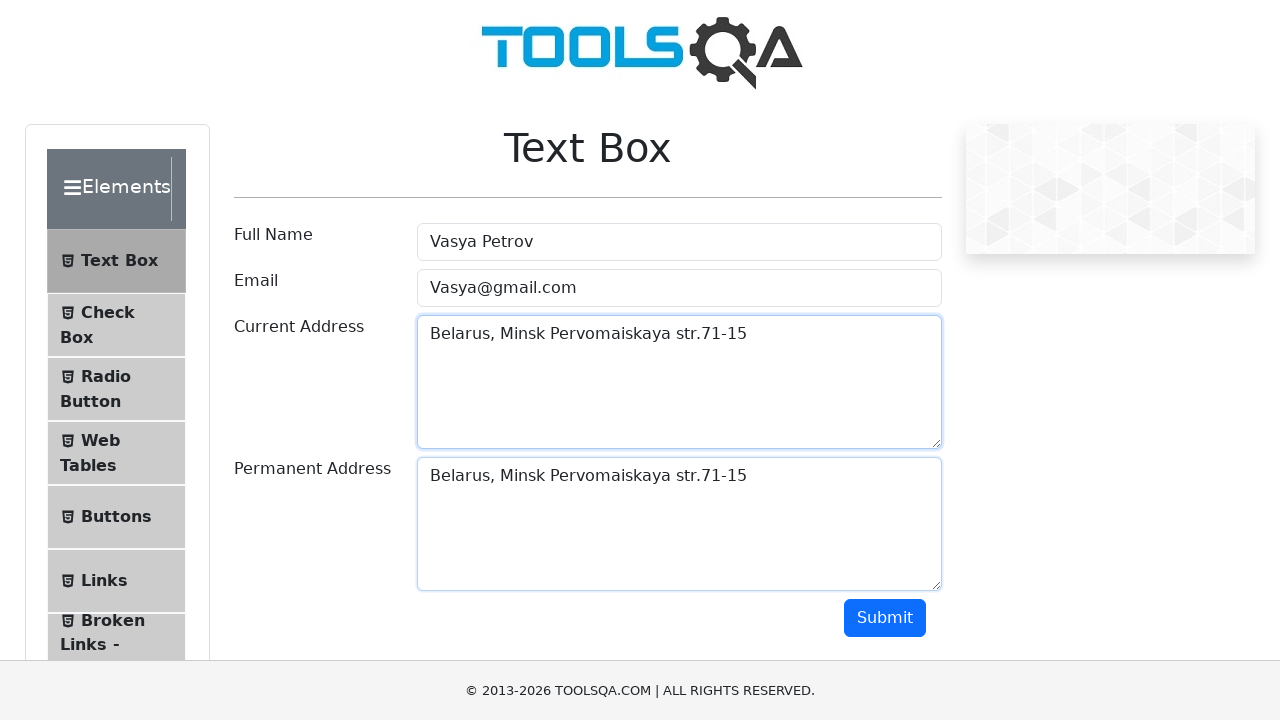

Scrolled submit button into view
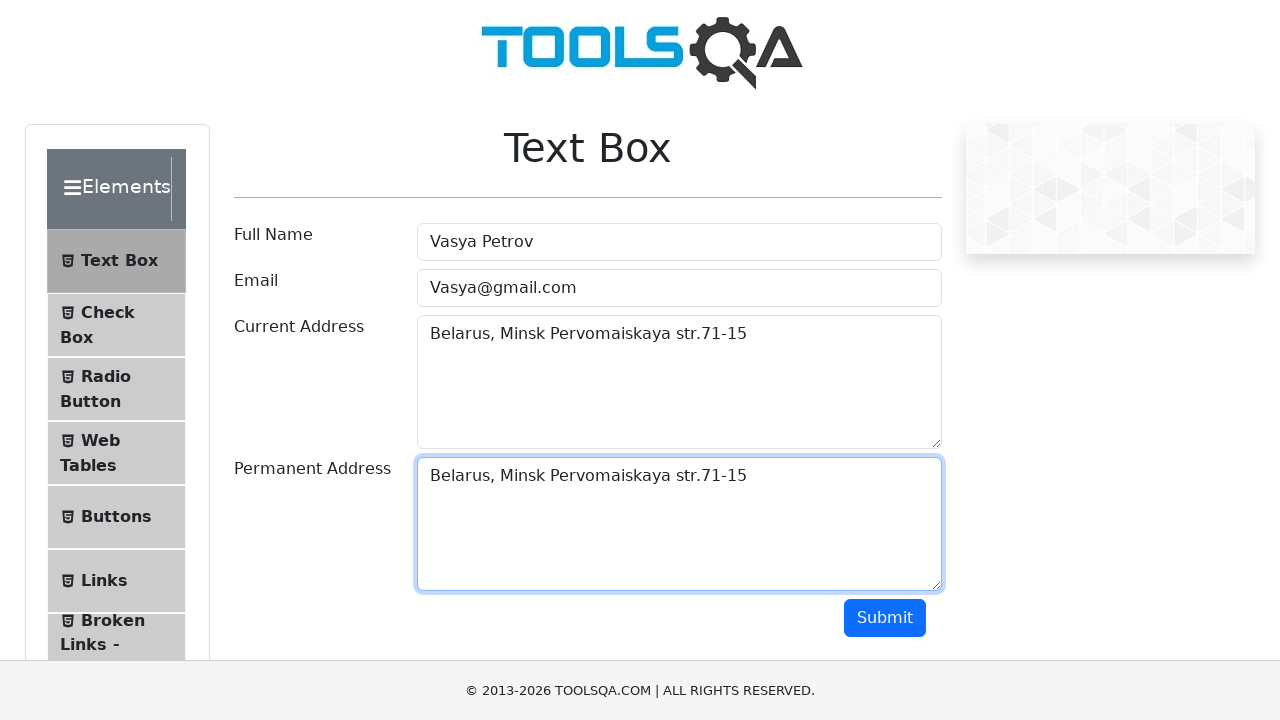

Clicked submit button to submit form at (885, 618) on #submit
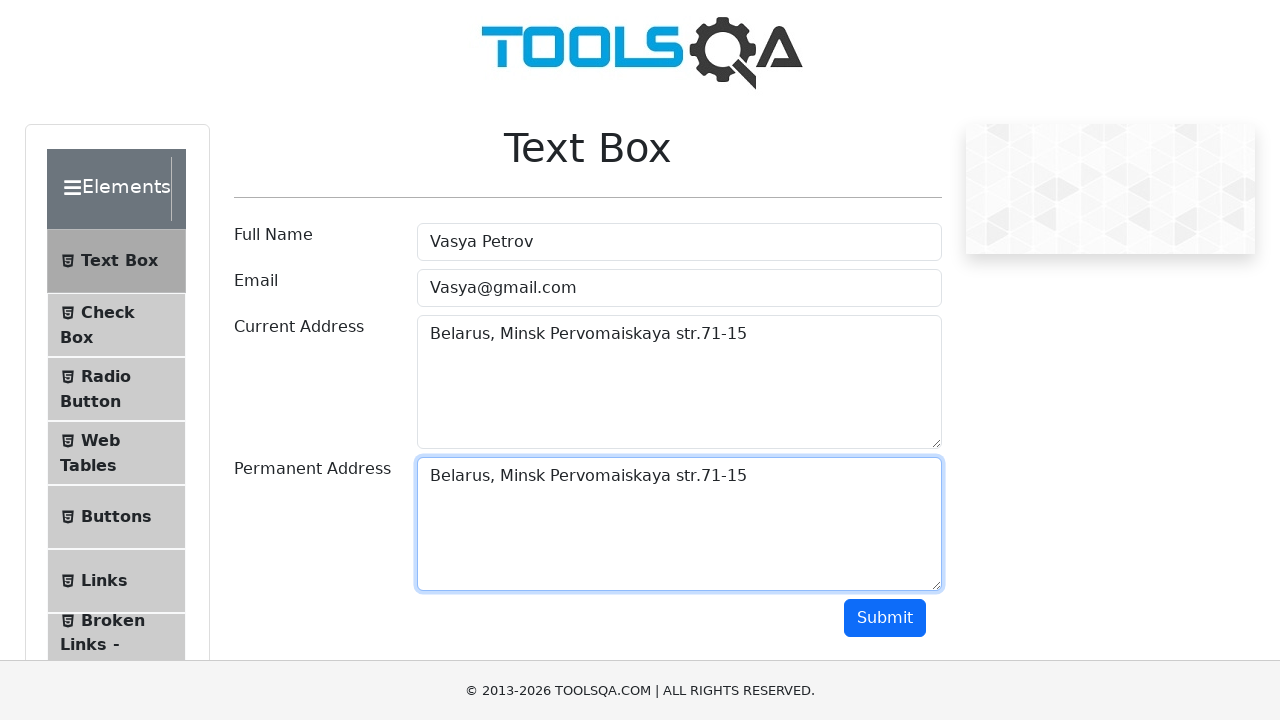

Output section loaded after form submission
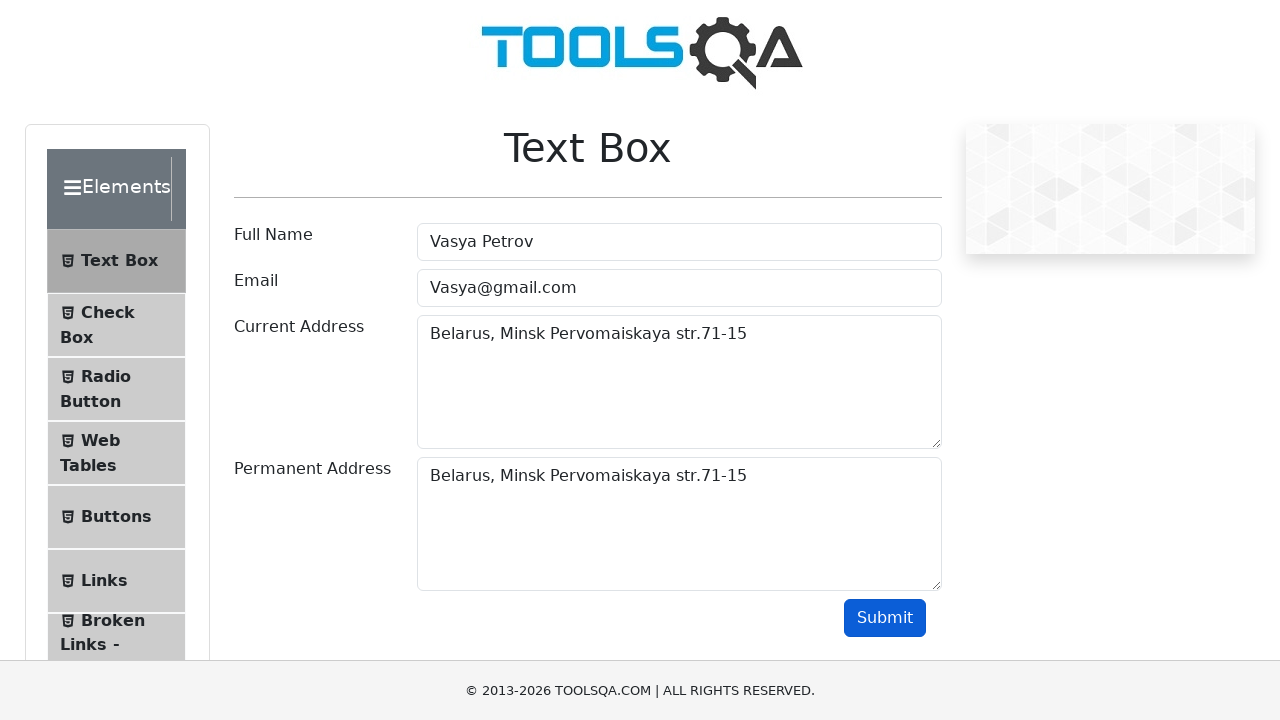

Verified output contains submitted username 'vasya petrov'
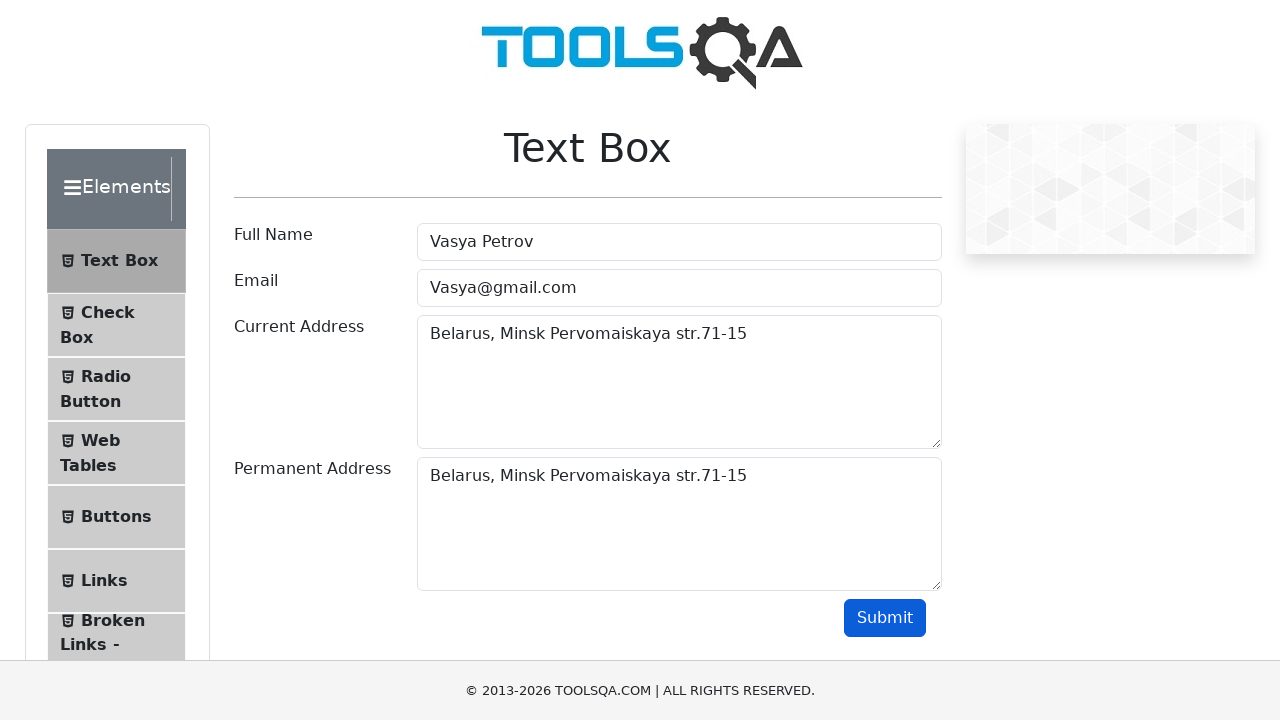

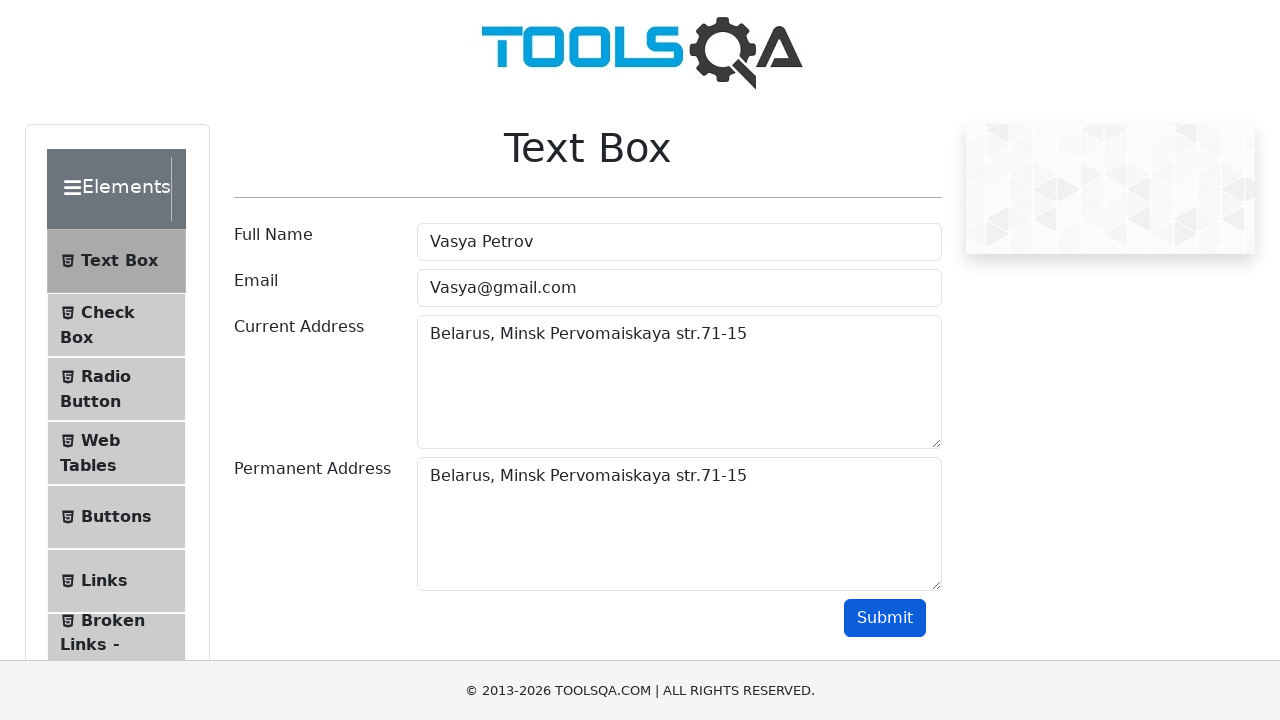